Tests file upload using filechooser event listener triggered by clicking a drag-drop upload area

Starting URL: https://the-internet.herokuapp.com/upload

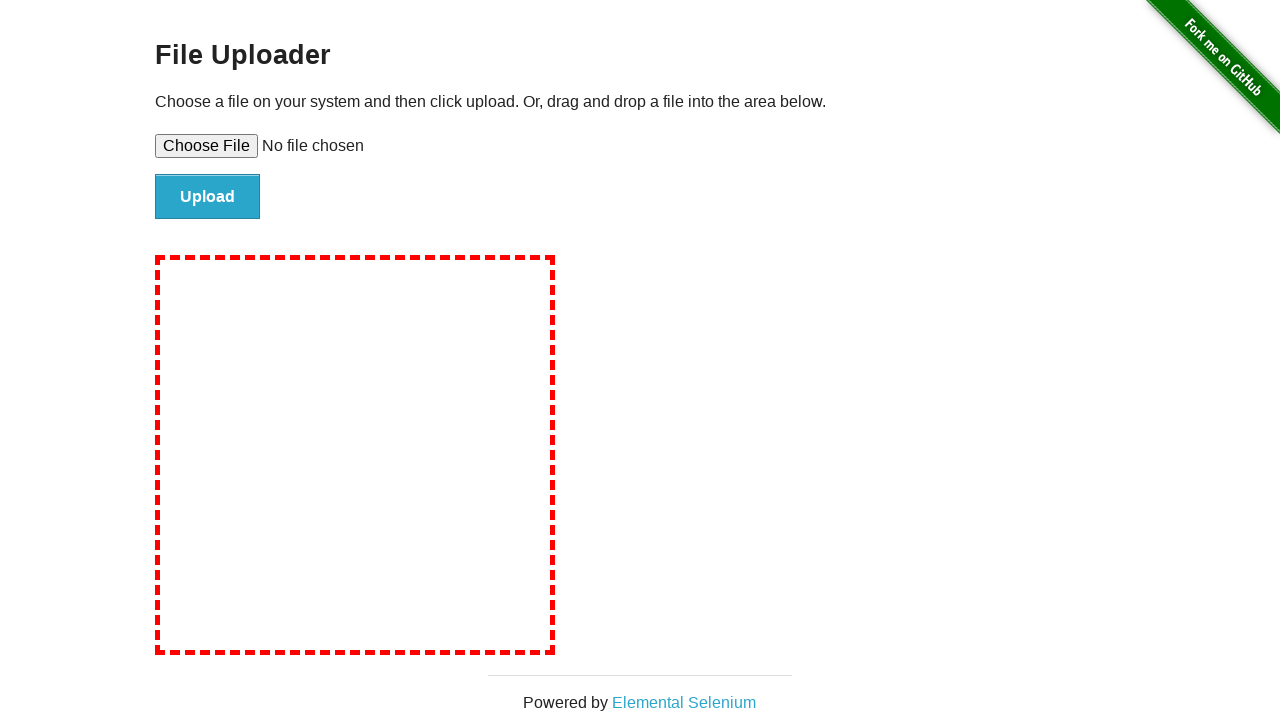

Clicked drag-drop upload area to trigger file chooser at (355, 455) on .example + div#drag-drop-upload
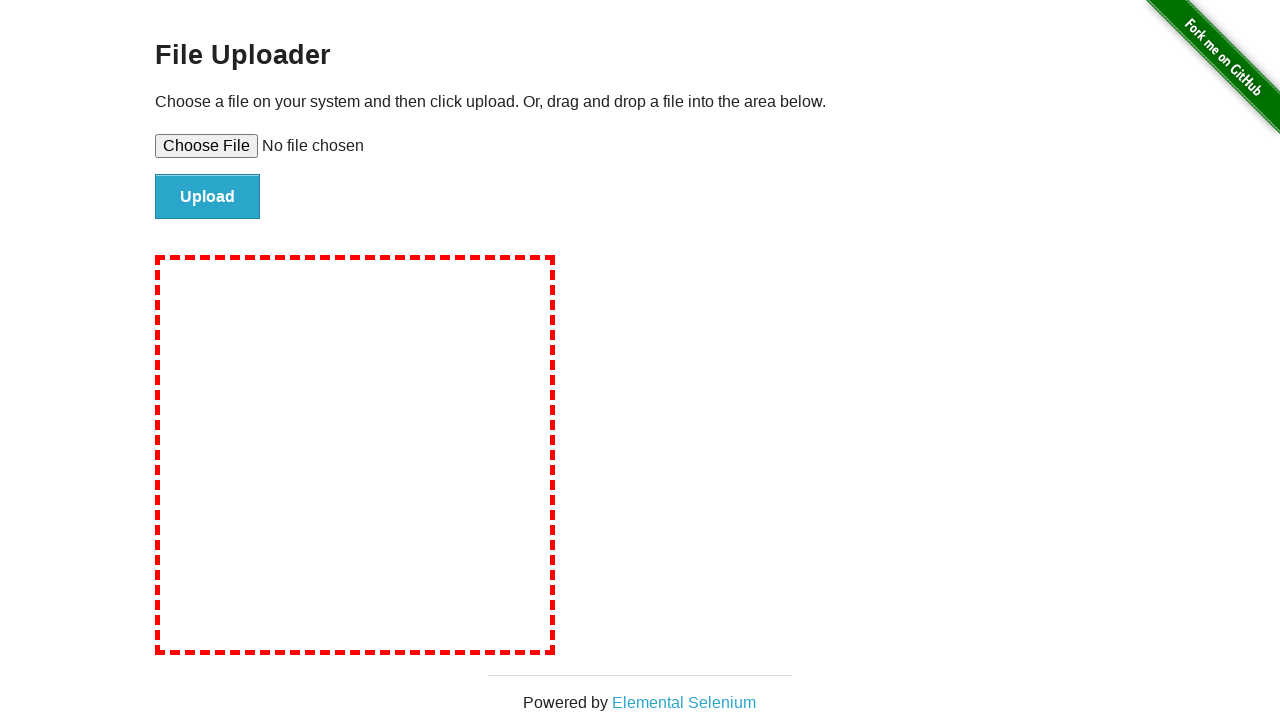

File chooser dialog triggered and captured
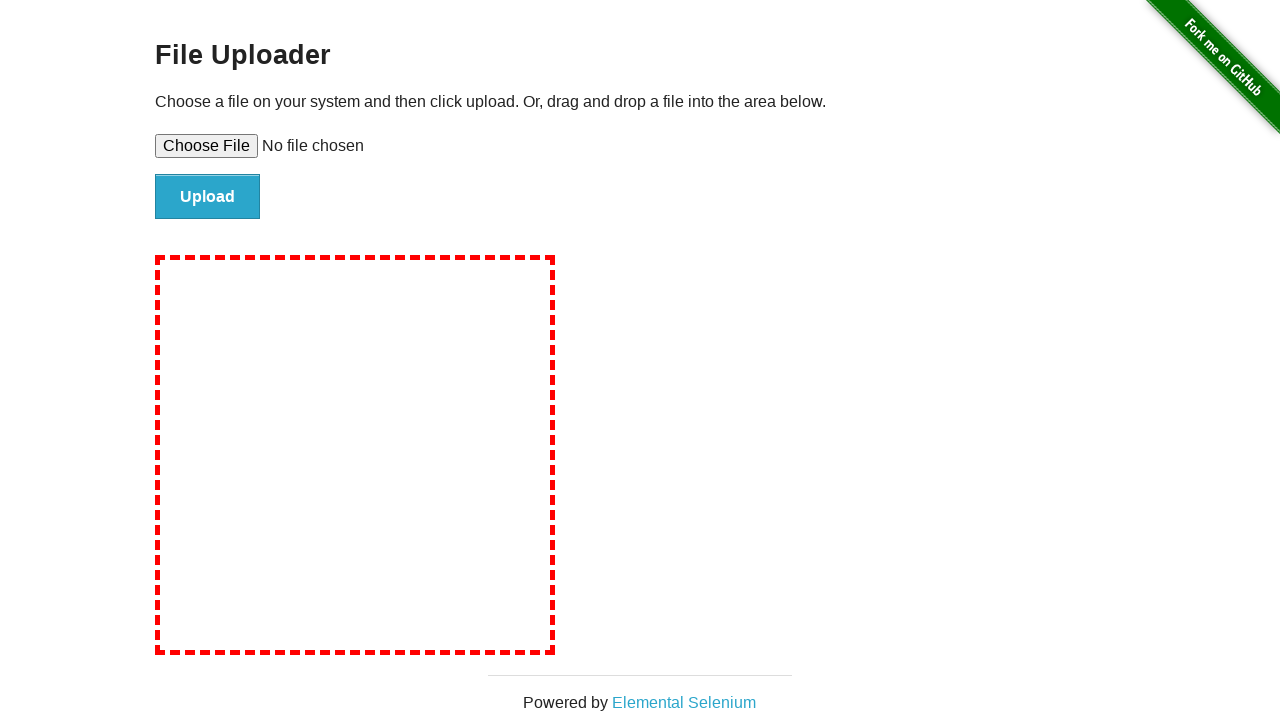

Set demo1.js and demo1.ts files for upload
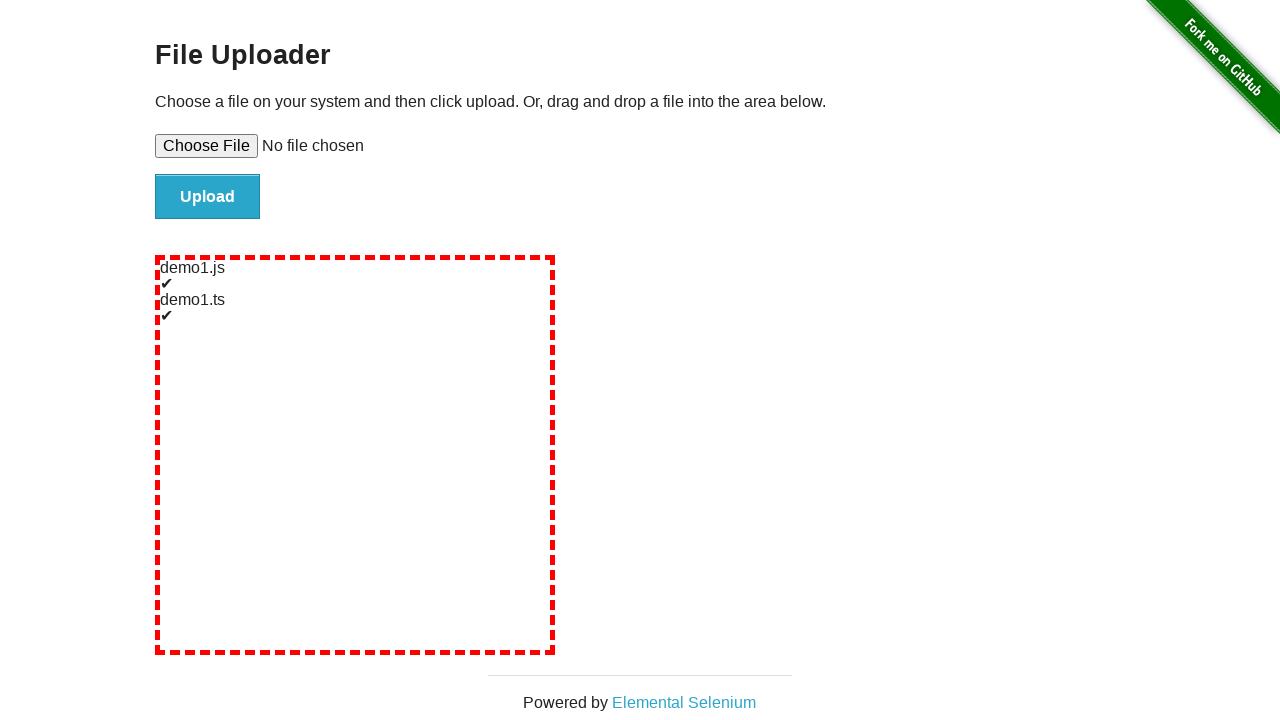

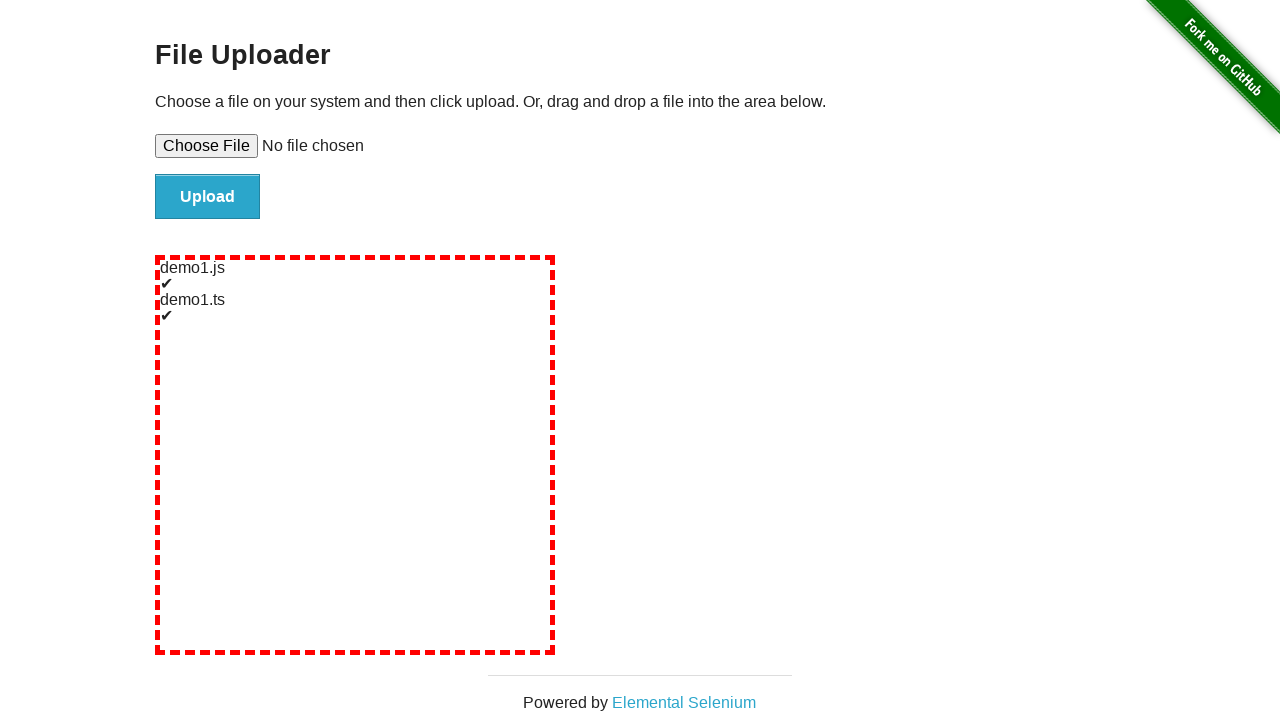